Tests window handling functionality by opening a new window, switching between parent and child windows, and verifying content in each window

Starting URL: https://the-internet.herokuapp.com

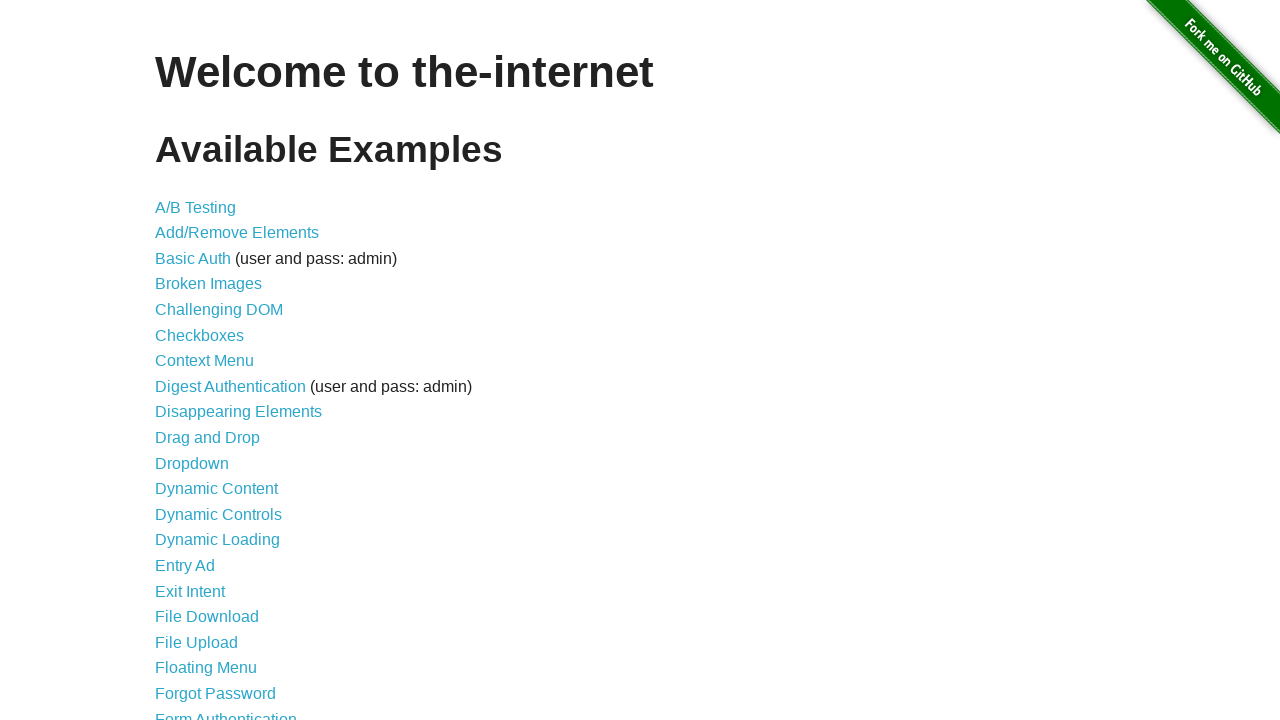

Clicked on Multiple Windows link at (218, 369) on a[href='/windows']
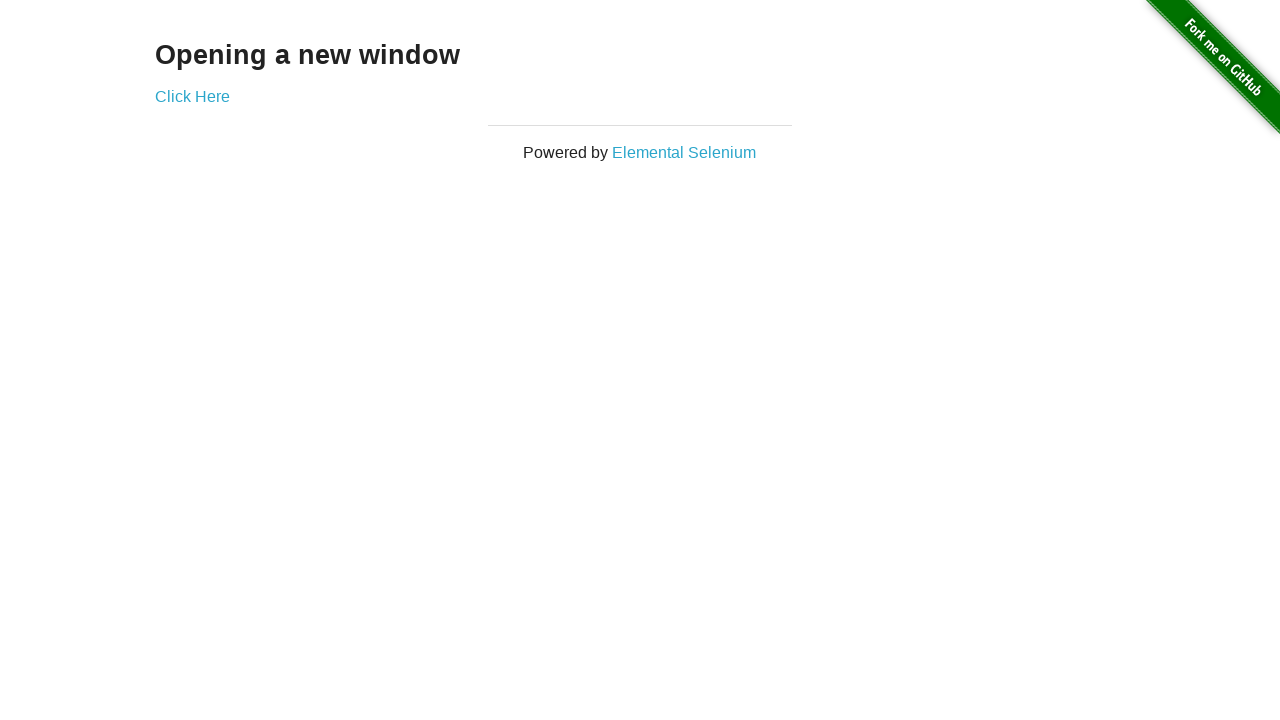

Clicked 'Click Here' link to open new window at (192, 96) on xpath=//div[@class='example']/a
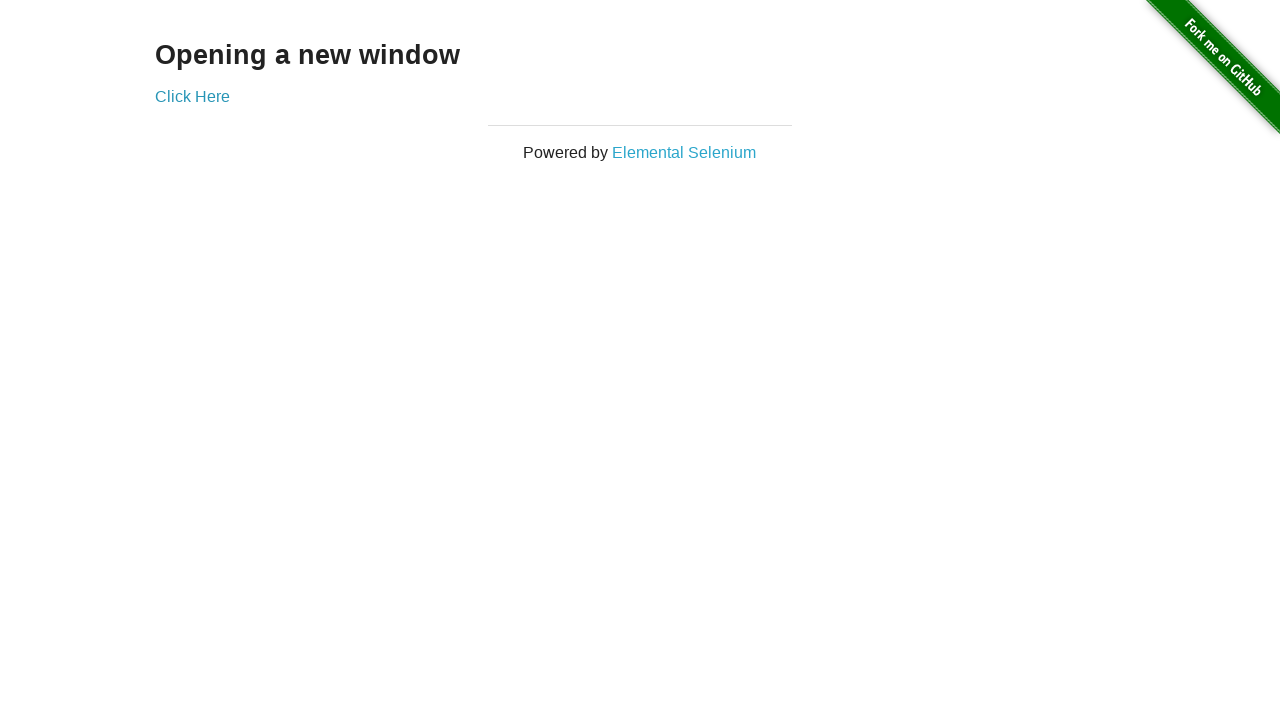

New window/popup opened and captured
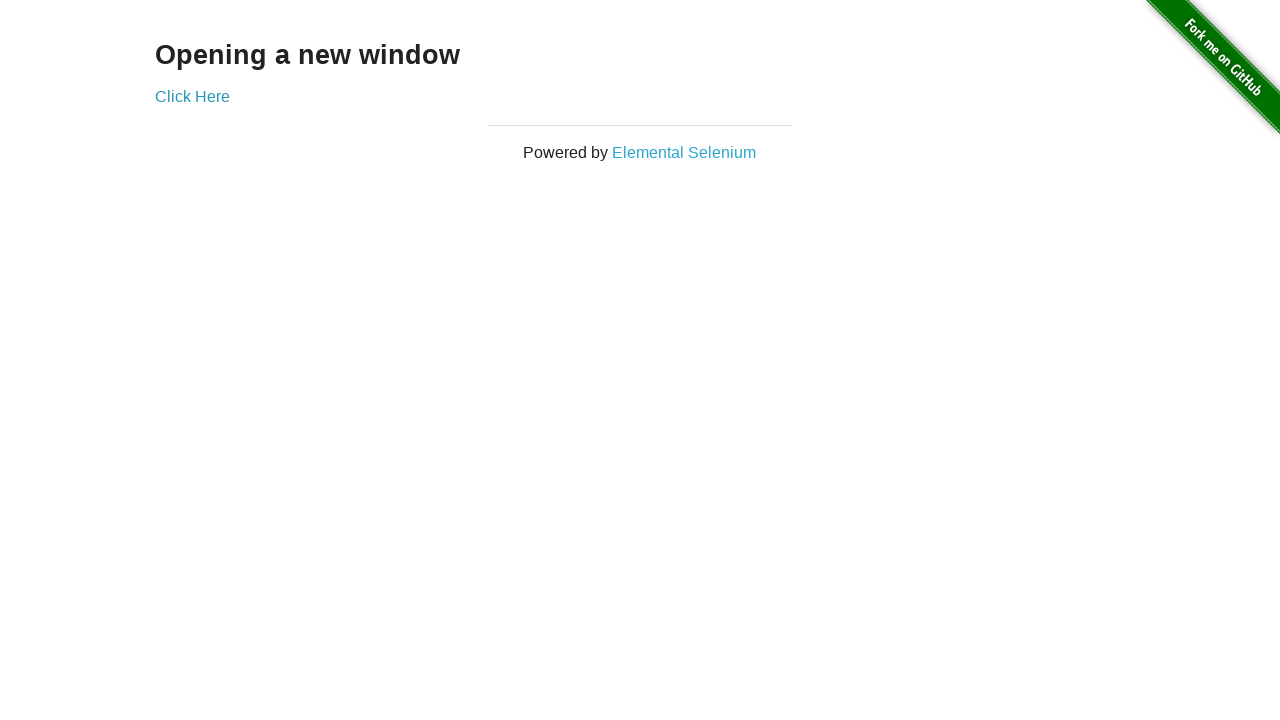

Verified h3 element exists in new window
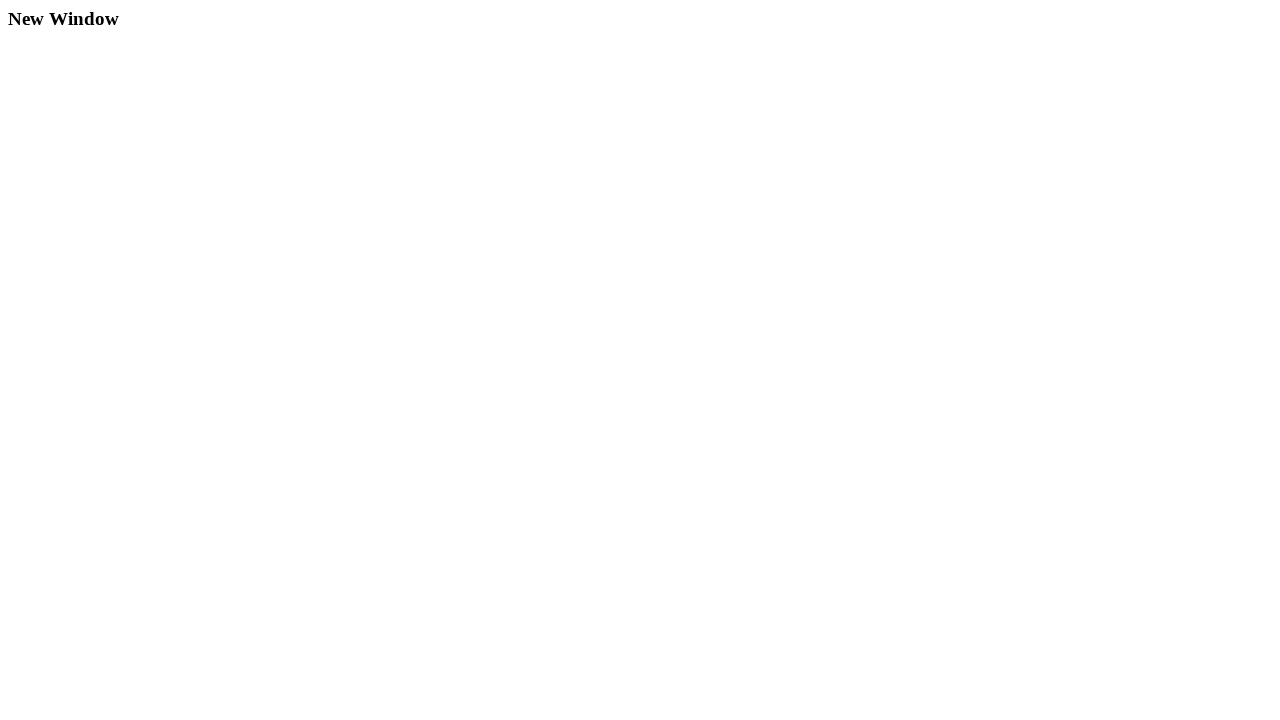

Switched back to original window and verified h3 element
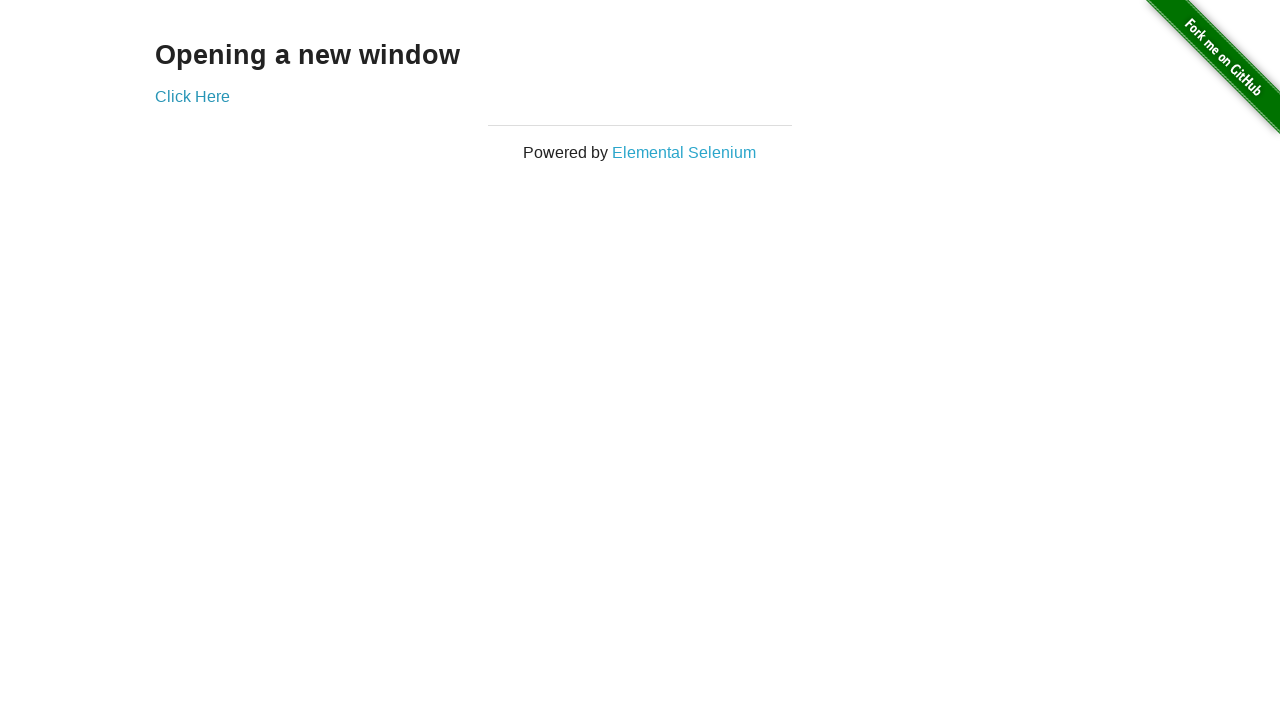

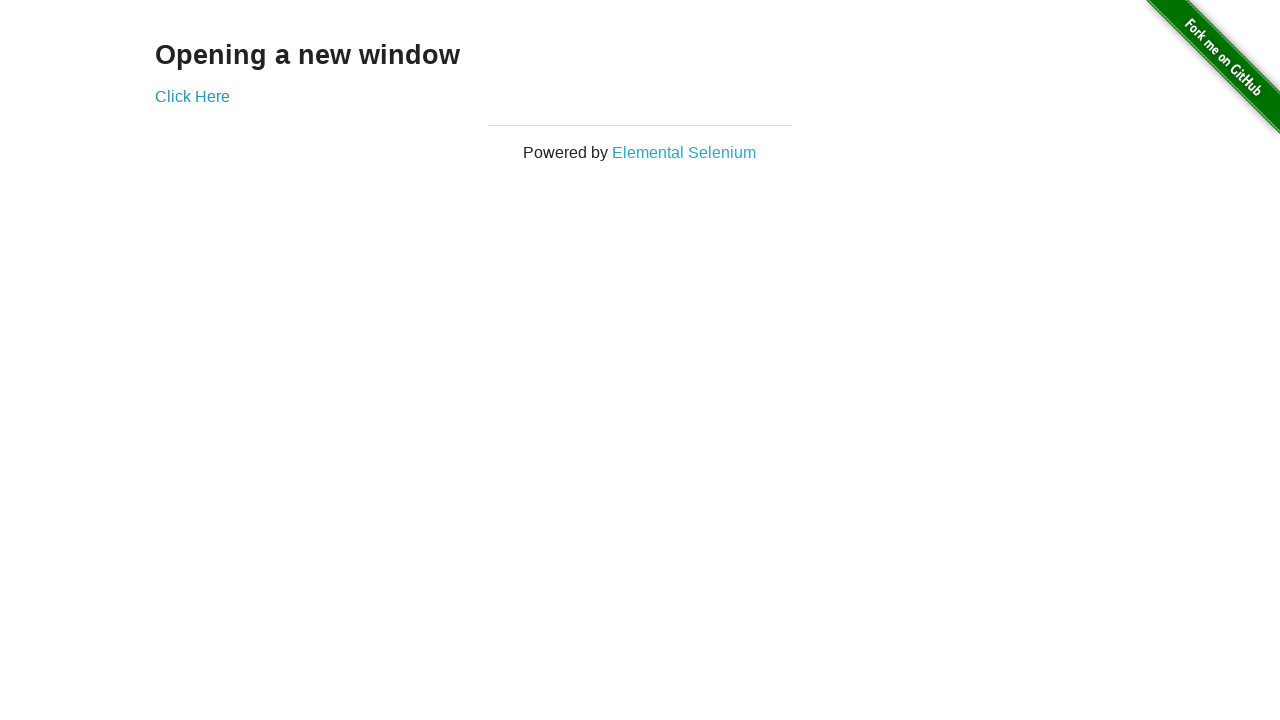